Tests dropdown selection functionality by selecting options using different methods (by index, value, and visible text) and verifies multi-select capabilities

Starting URL: https://demoqa.com/select-menu

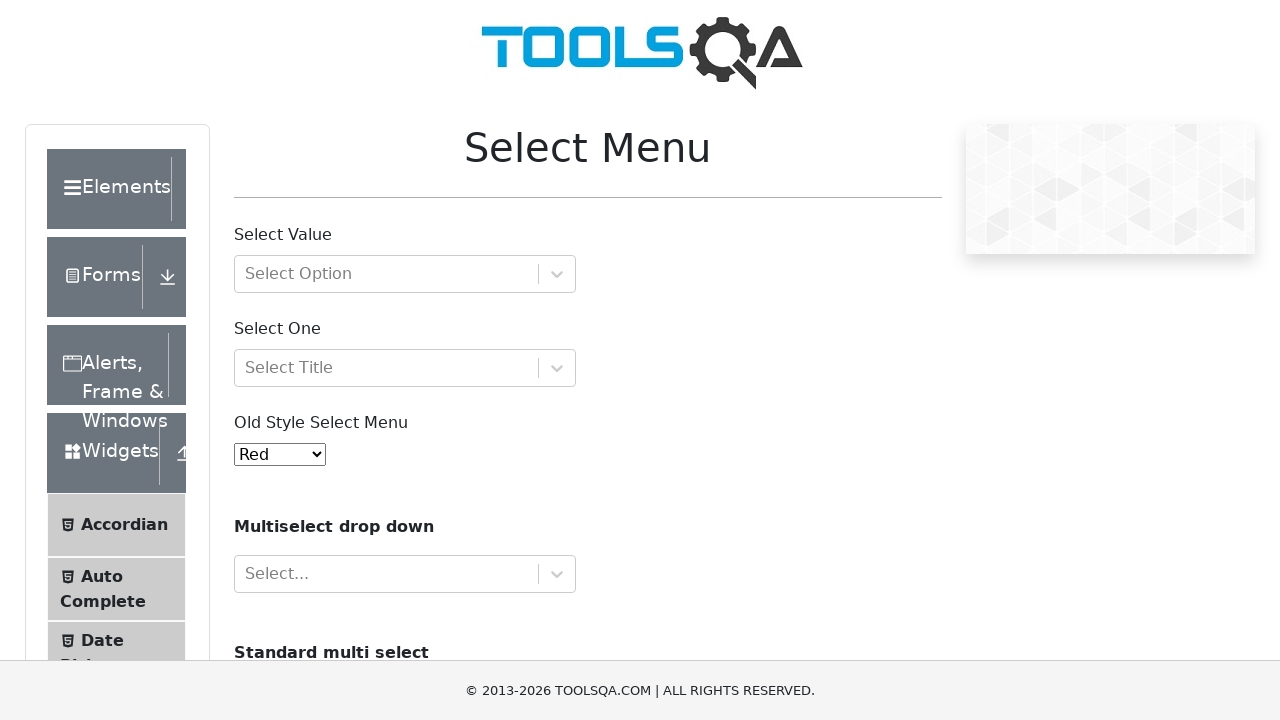

Located the old select menu dropdown element
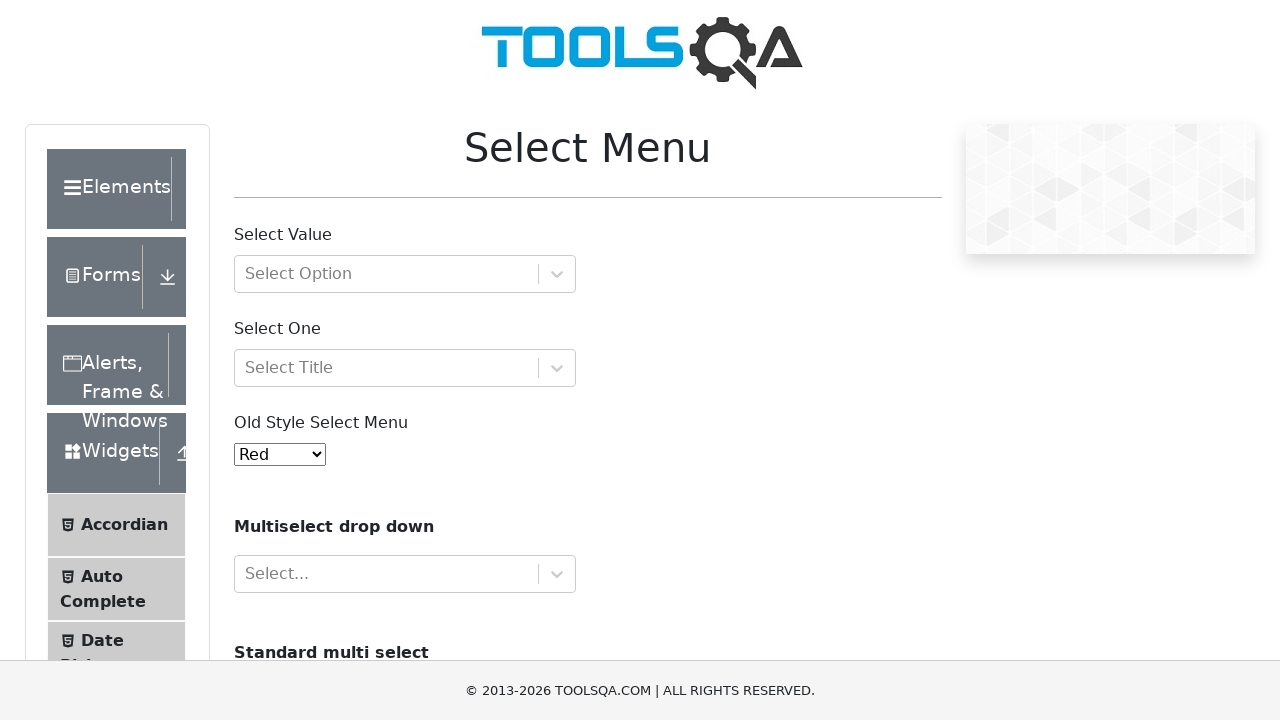

Selected option by index 3 (Purple) from dropdown on #oldSelectMenu
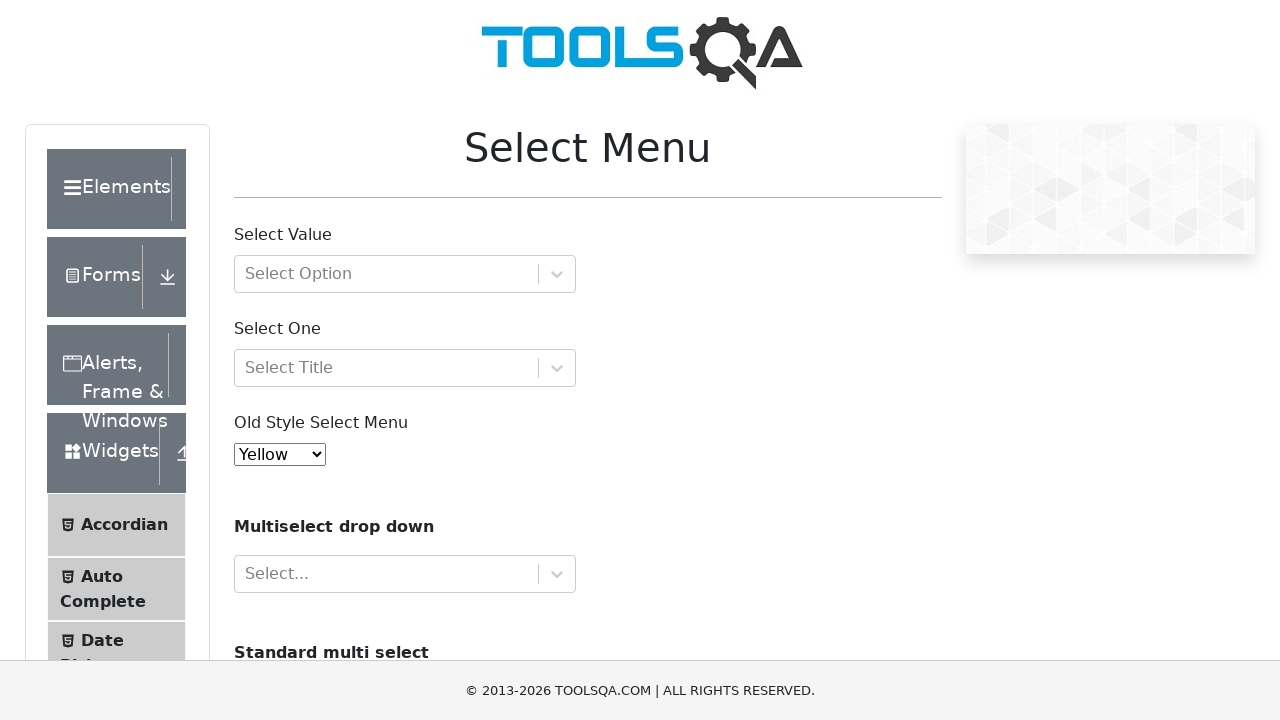

Selected option with value '4' from dropdown on #oldSelectMenu
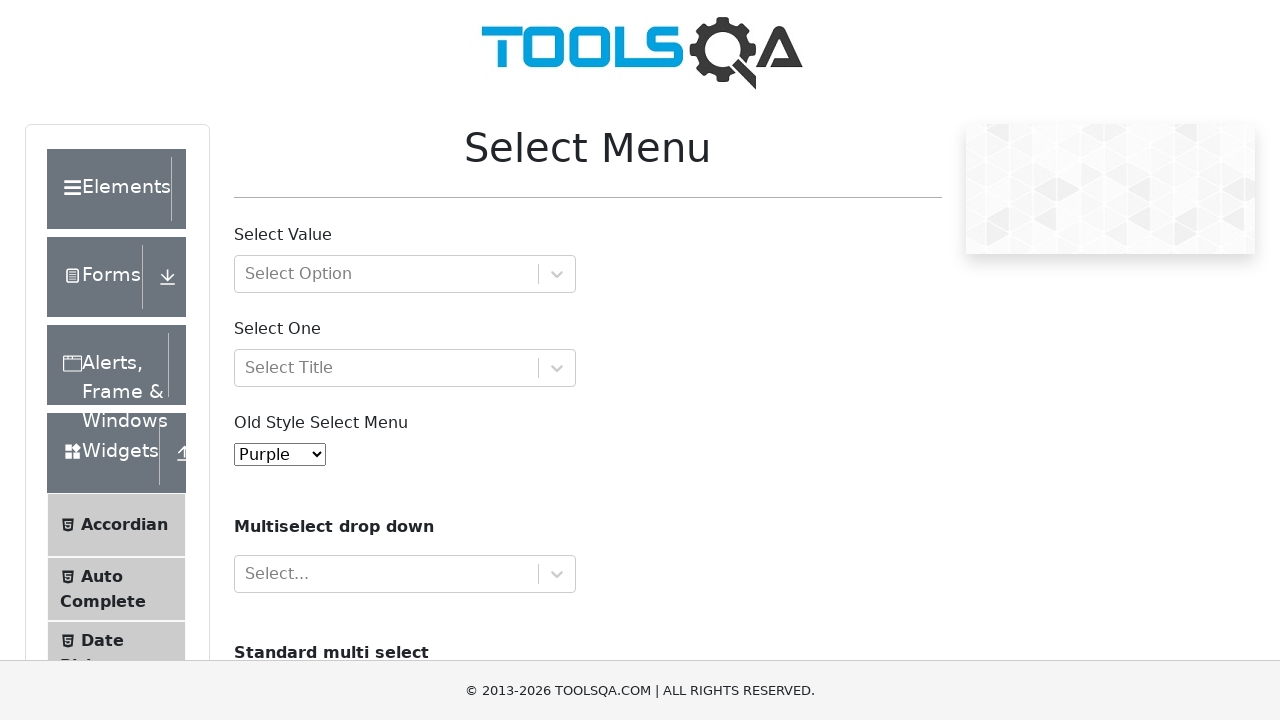

Selected option with value 'red' from dropdown on #oldSelectMenu
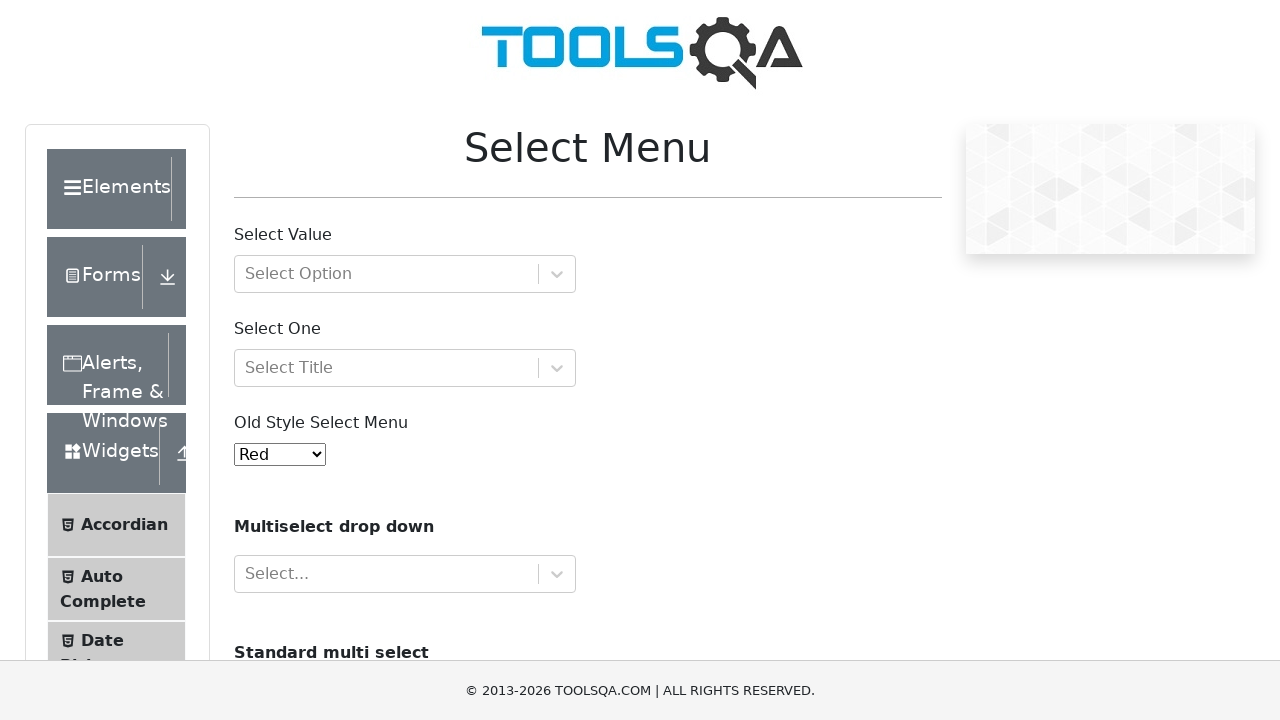

Selected option by visible text 'Purple' from dropdown on #oldSelectMenu
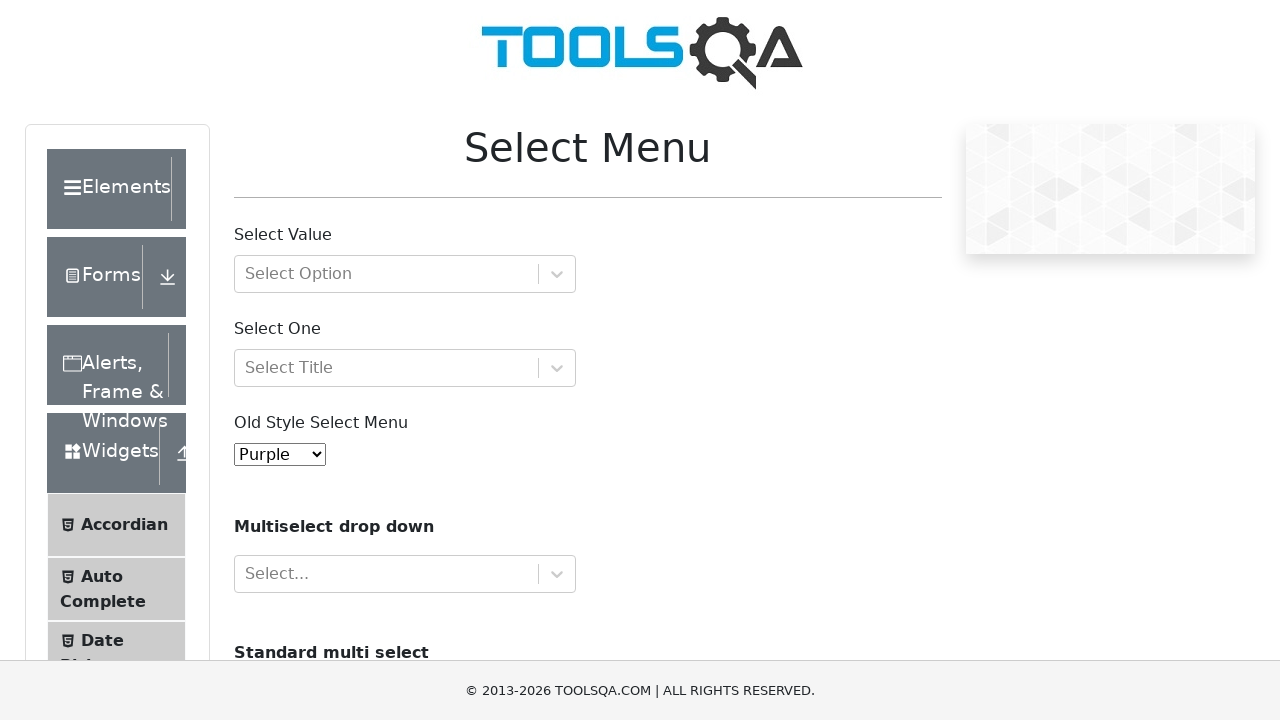

Evaluated if first dropdown (#oldSelectMenu) supports multiple selection
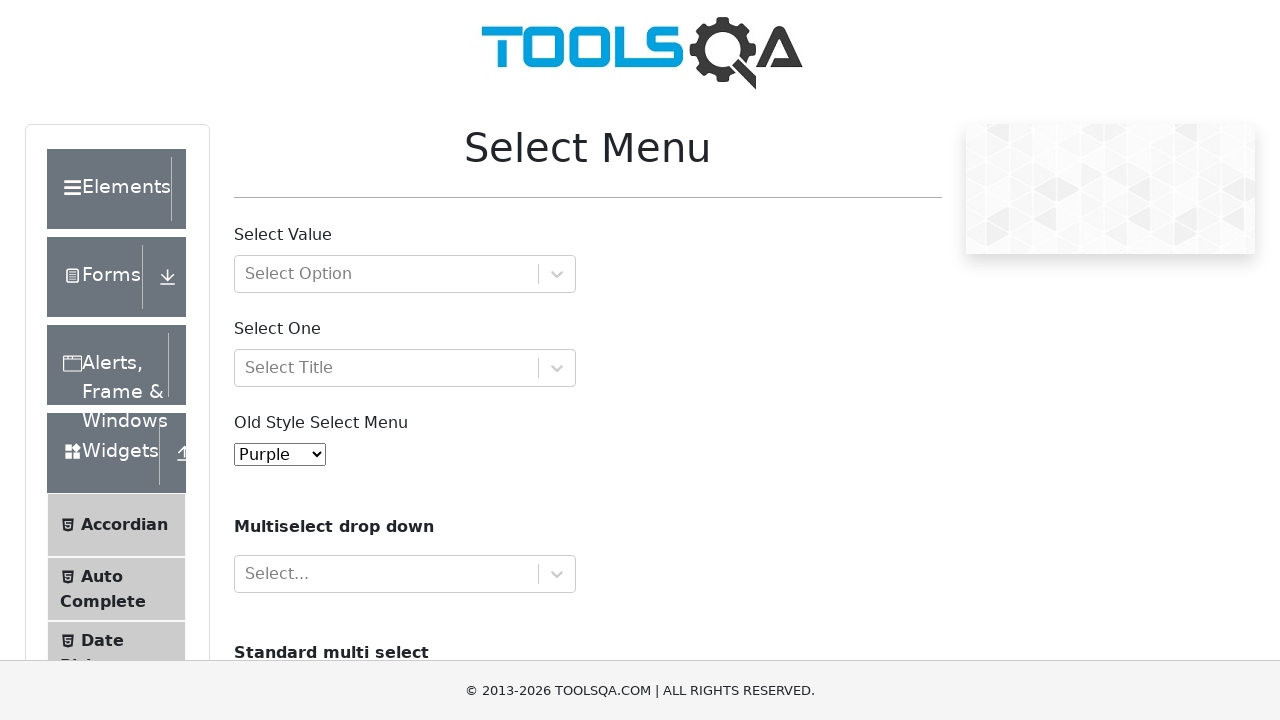

Evaluated if cars dropdown (#cars) supports multiple selection
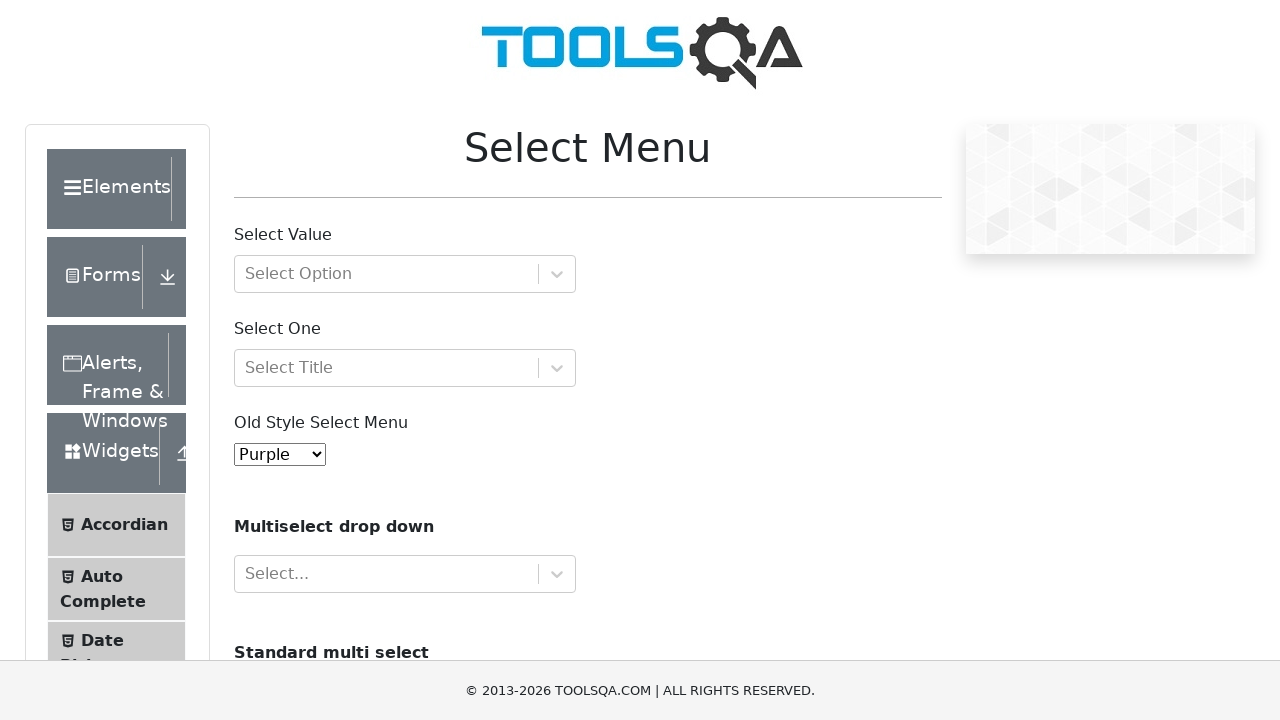

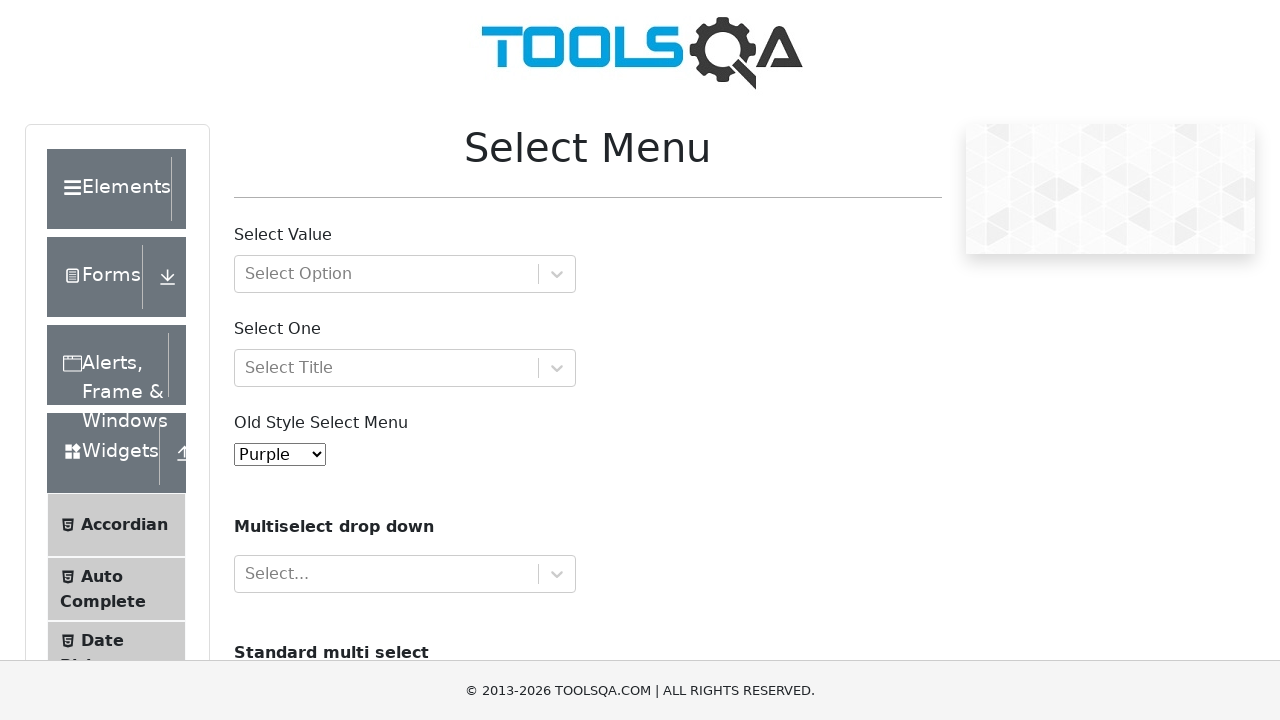